Navigates to the Xinying District, Tainan City government website and waits for the page body to load completely.

Starting URL: https://xinying.tainan.gov.tw/

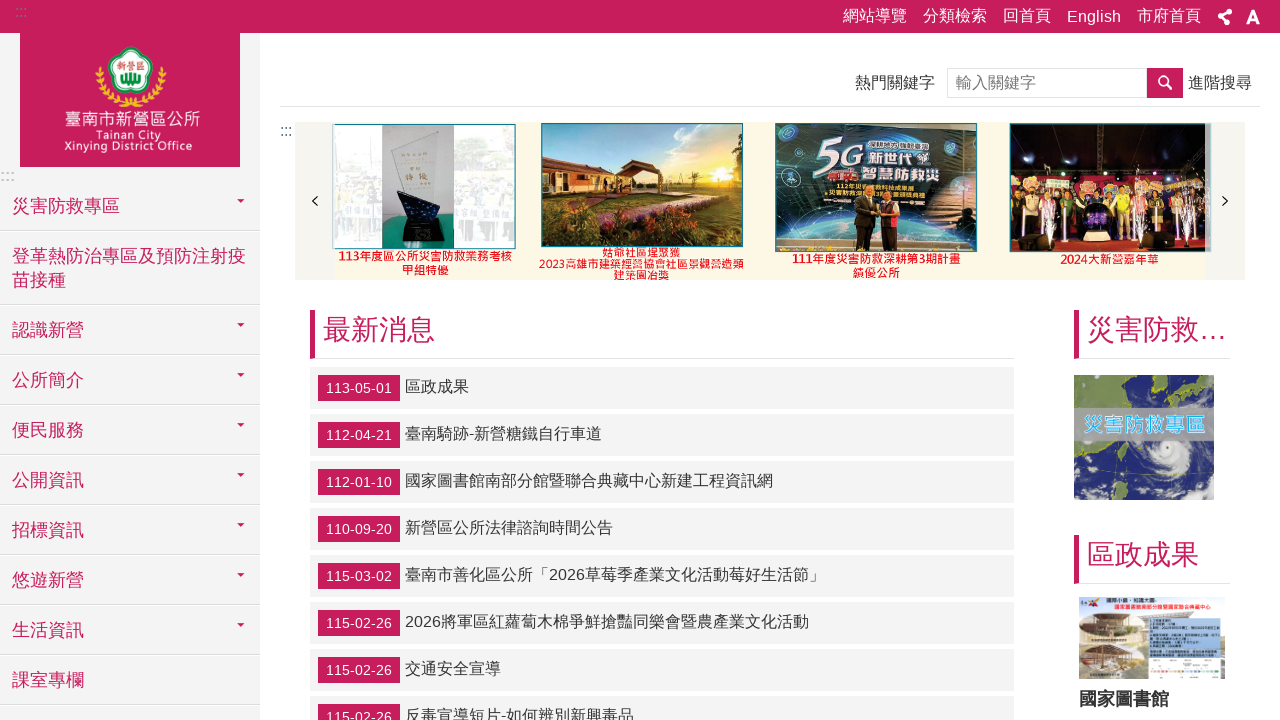

Navigated to Xinying District, Tainan City government website
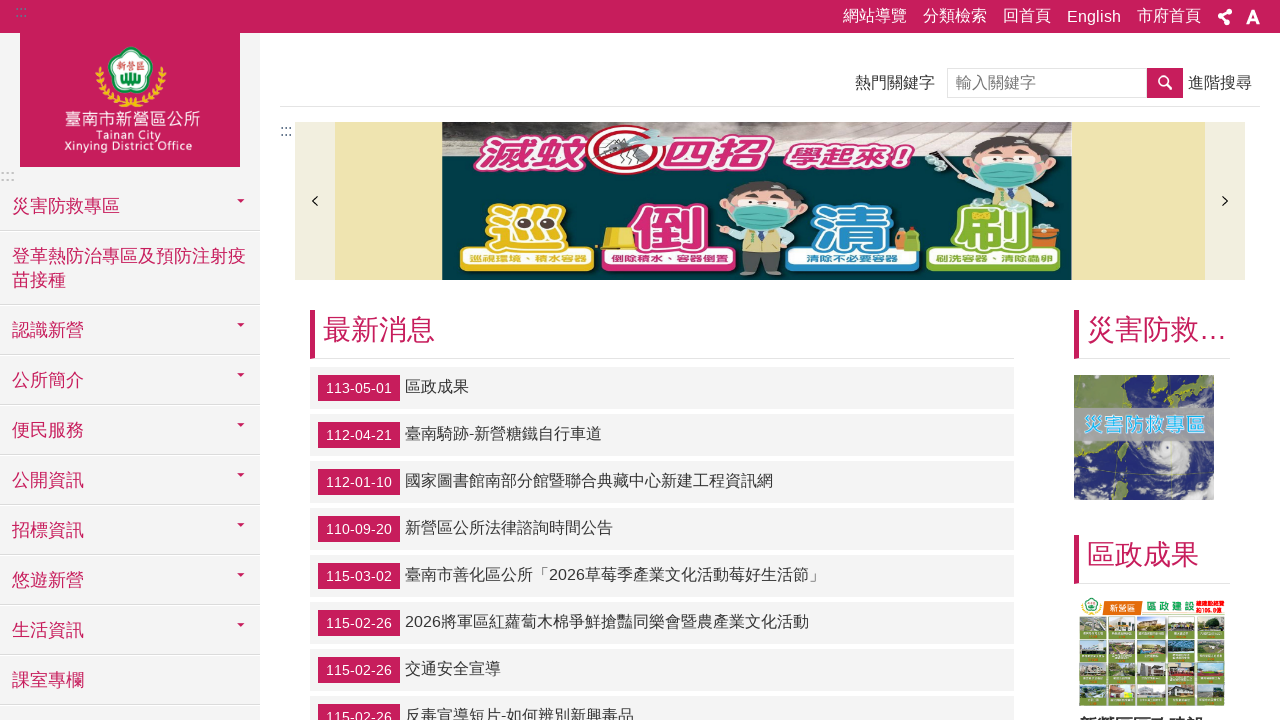

Page body loaded completely
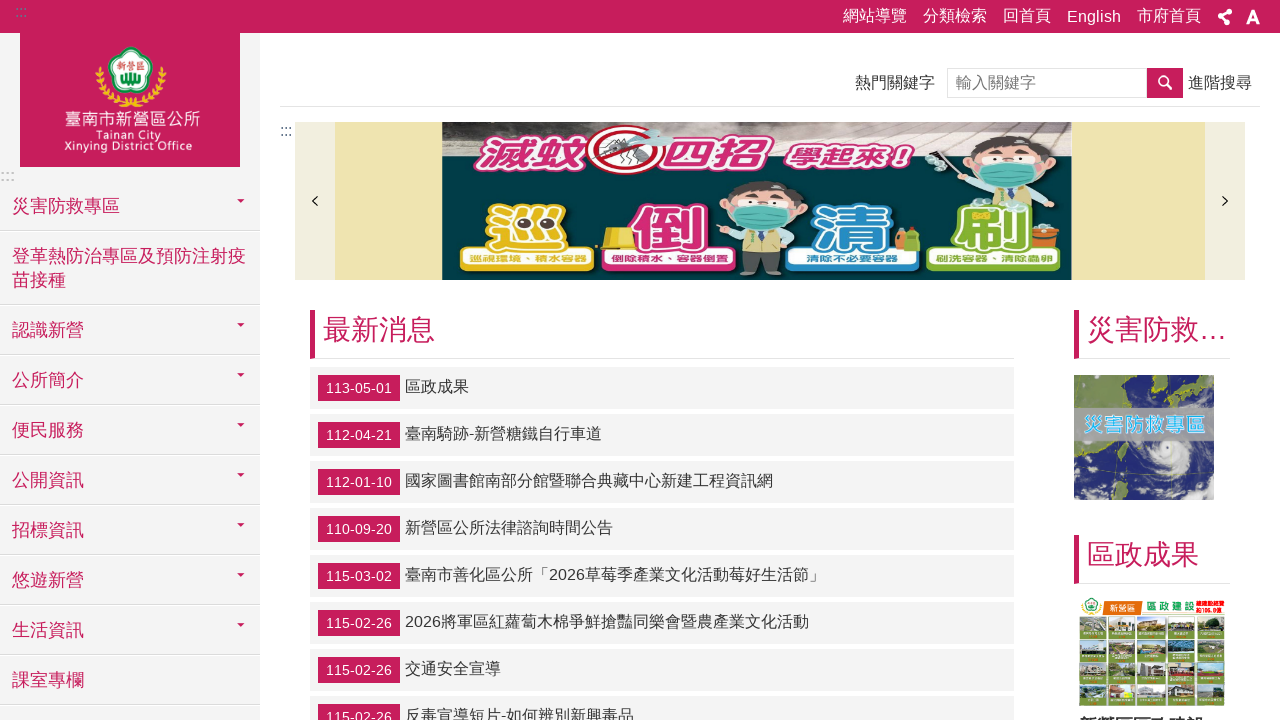

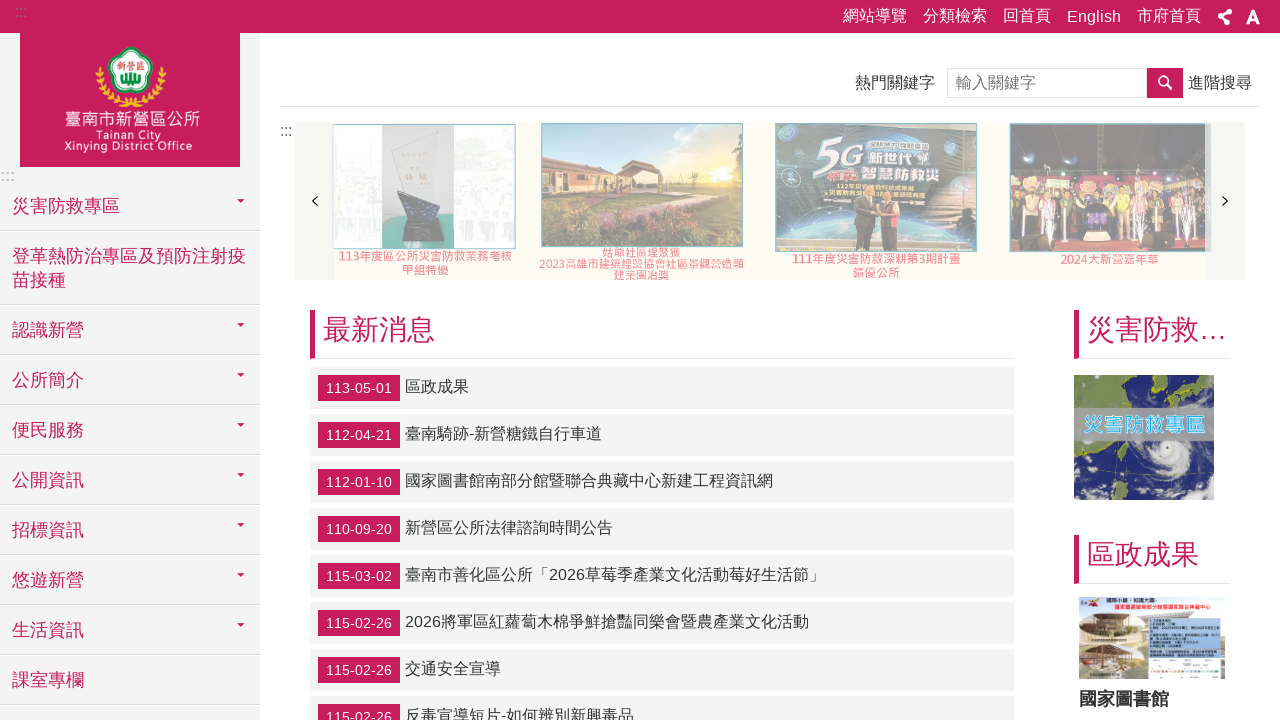